Tests drag and drop functionality by dragging an element and dropping it onto a target droppable area on the jQuery UI demo page

Starting URL: https://jqueryui.com/droppable/

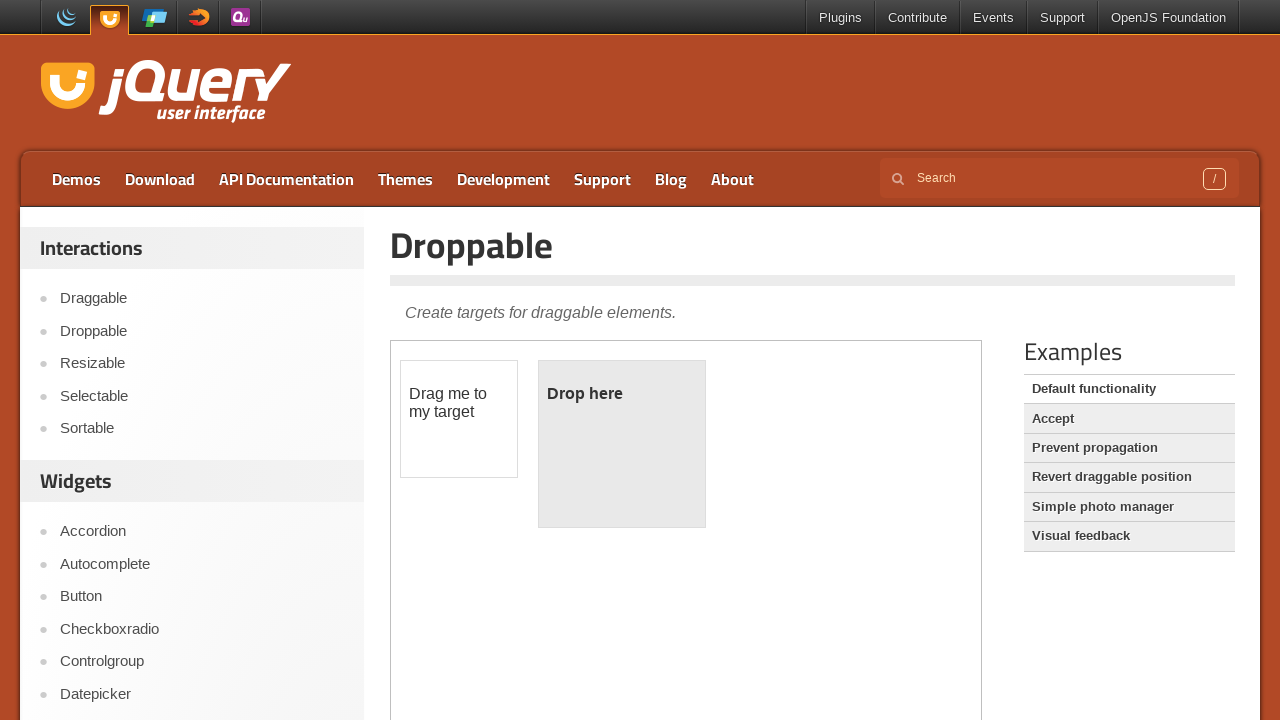

Located the demo iframe containing drag and drop elements
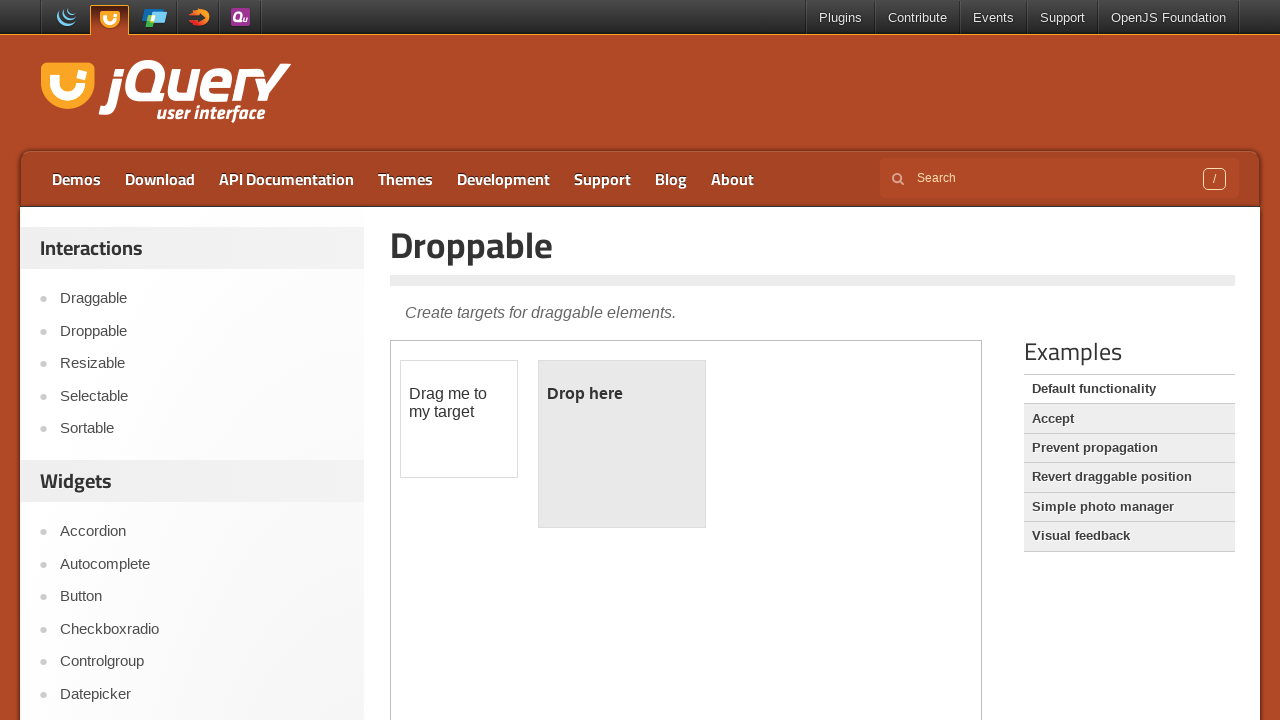

Located the draggable element with ID 'draggable'
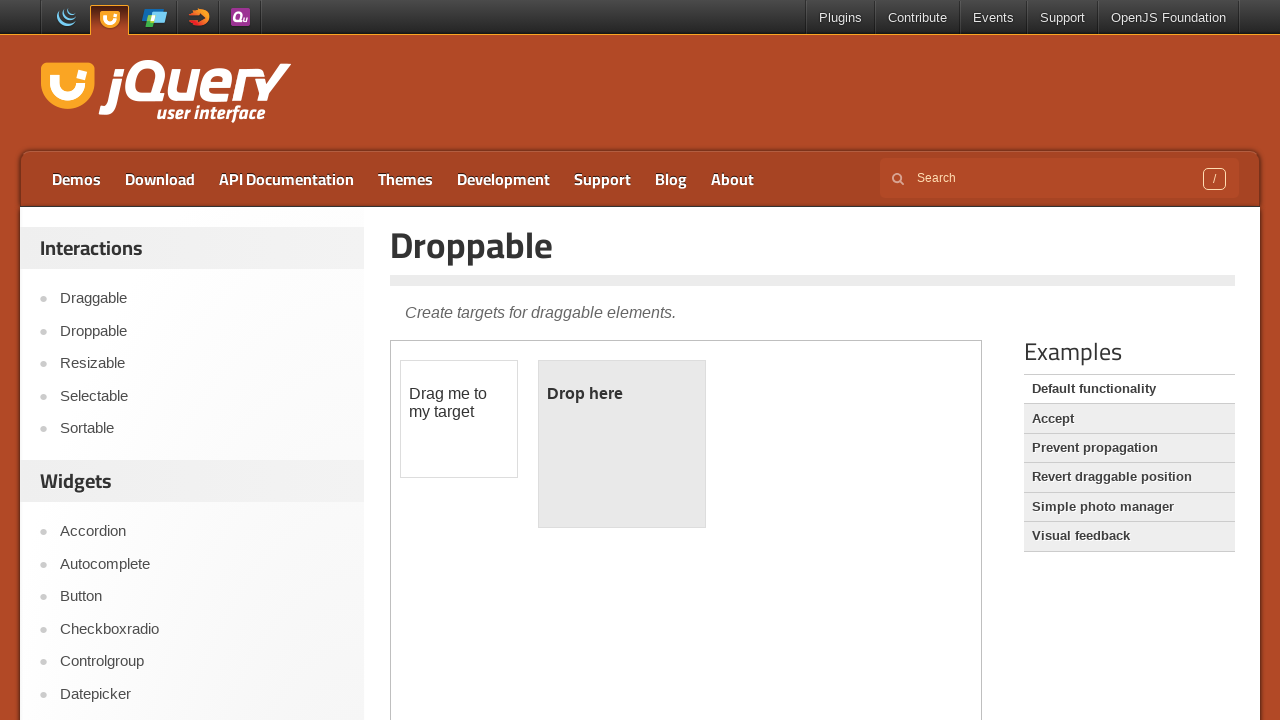

Located the droppable target element with ID 'droppable'
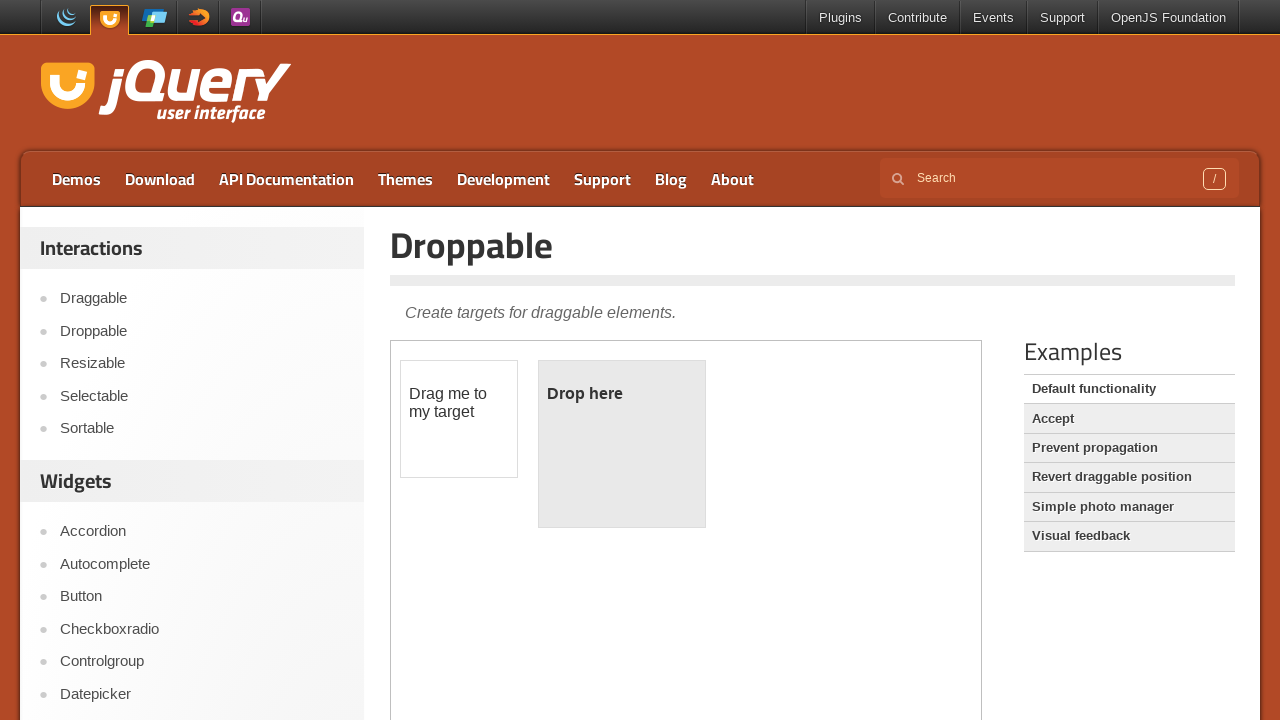

Dragged the draggable element and dropped it onto the droppable target area at (622, 444)
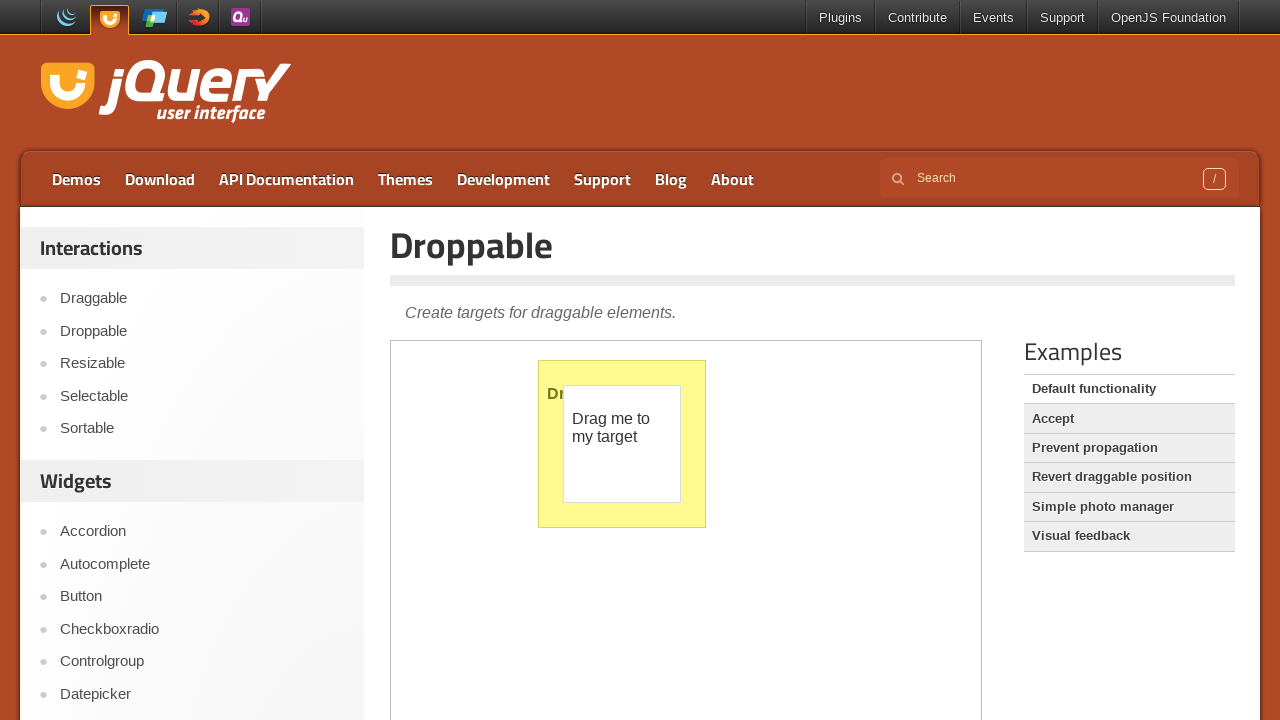

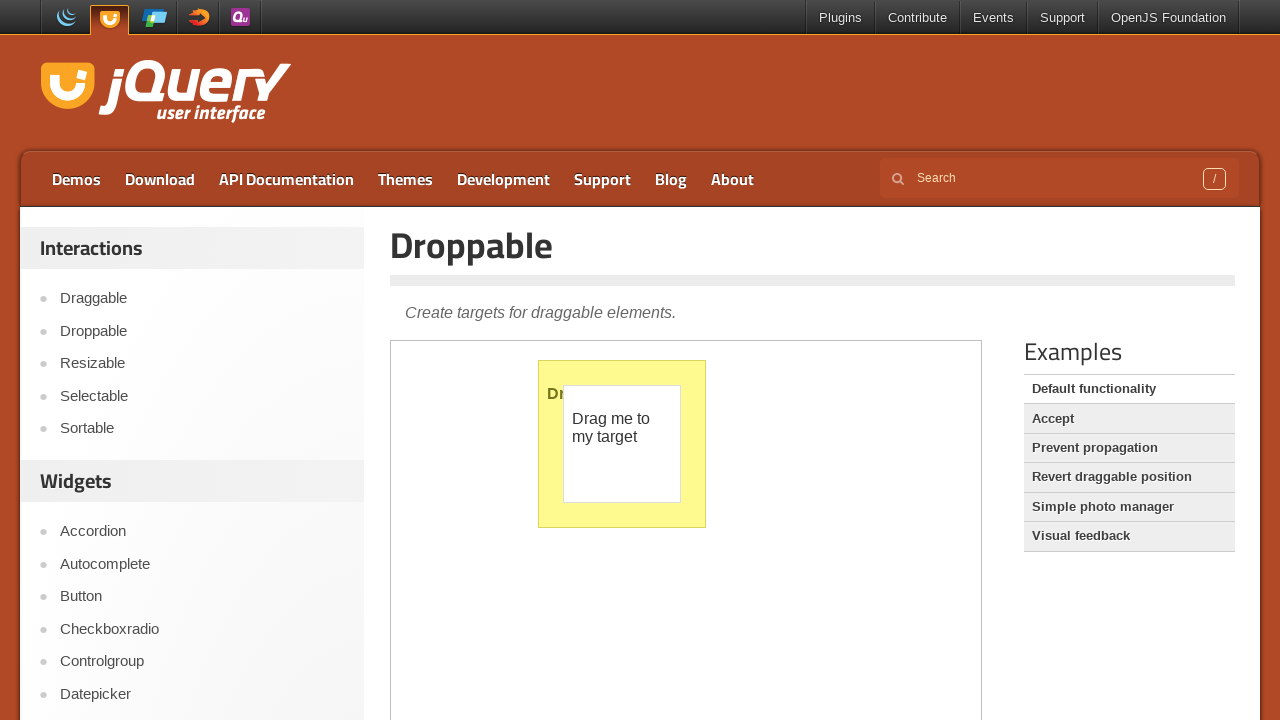